Navigates to the Inputs page and tests entering a number into the input field

Starting URL: https://the-internet.herokuapp.com

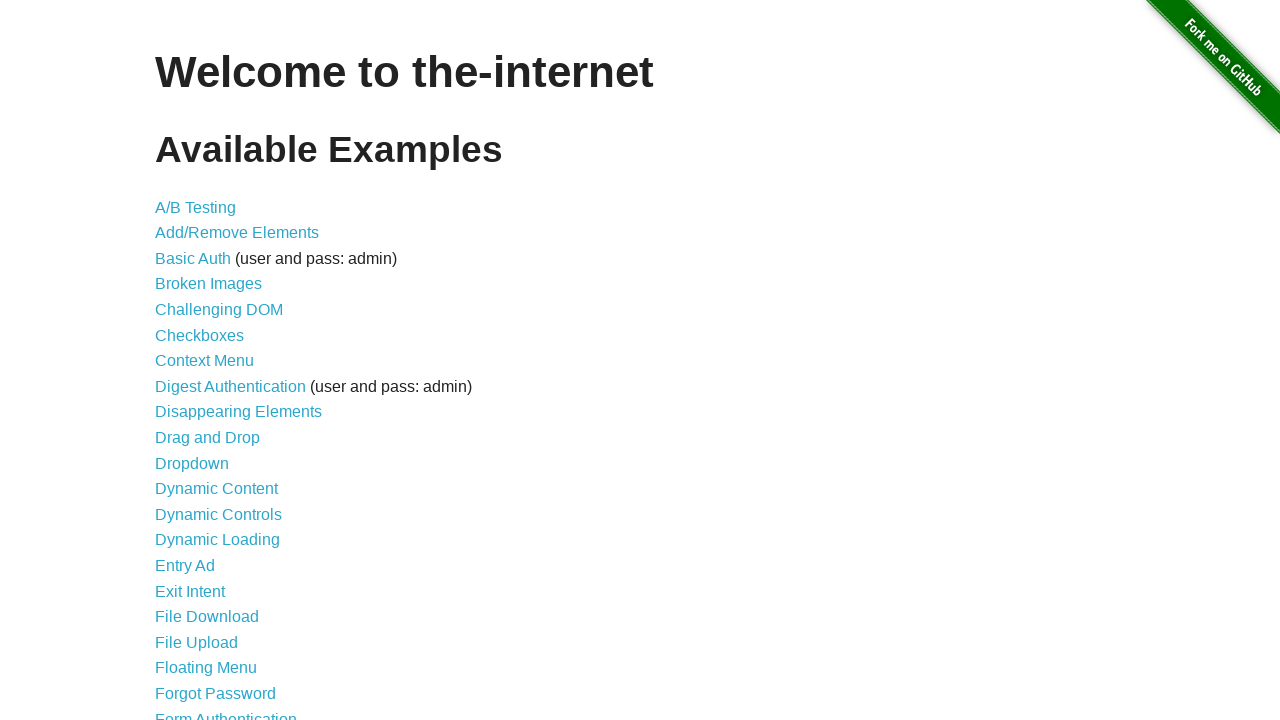

Navigated to the-internet.herokuapp.com home page
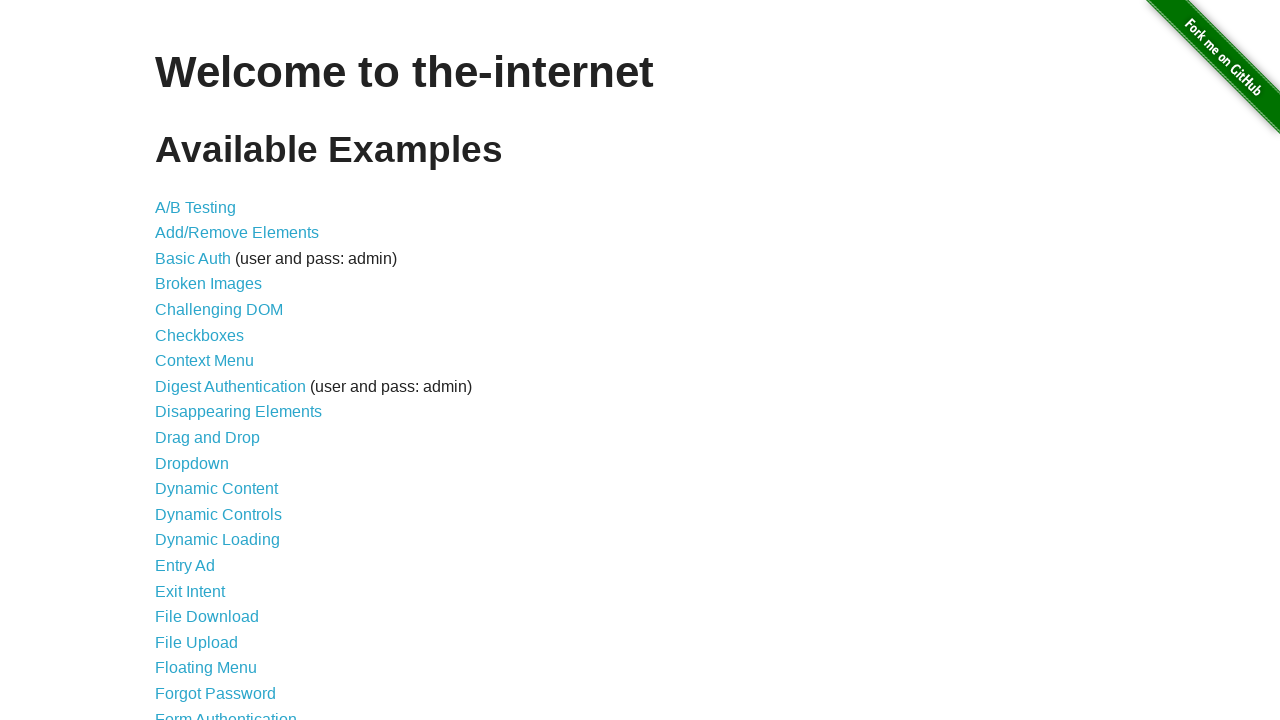

Clicked on Inputs link at (176, 361) on text=Inputs
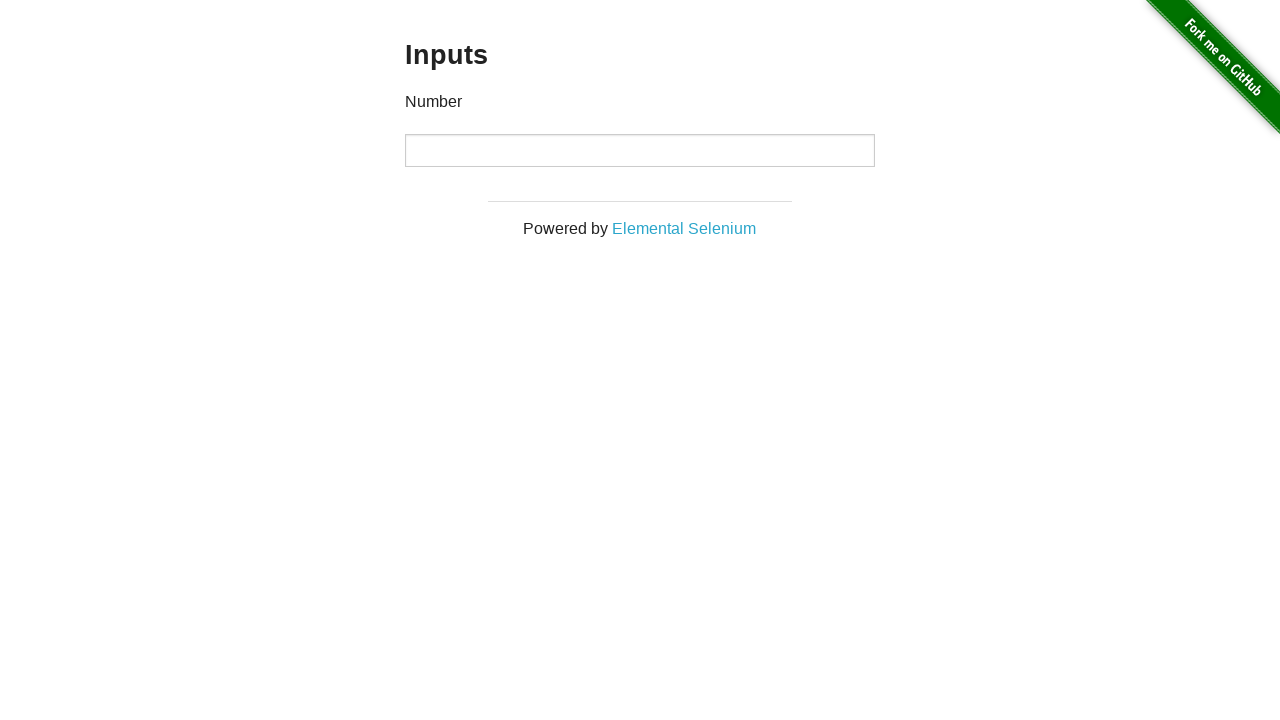

Inputs page loaded successfully
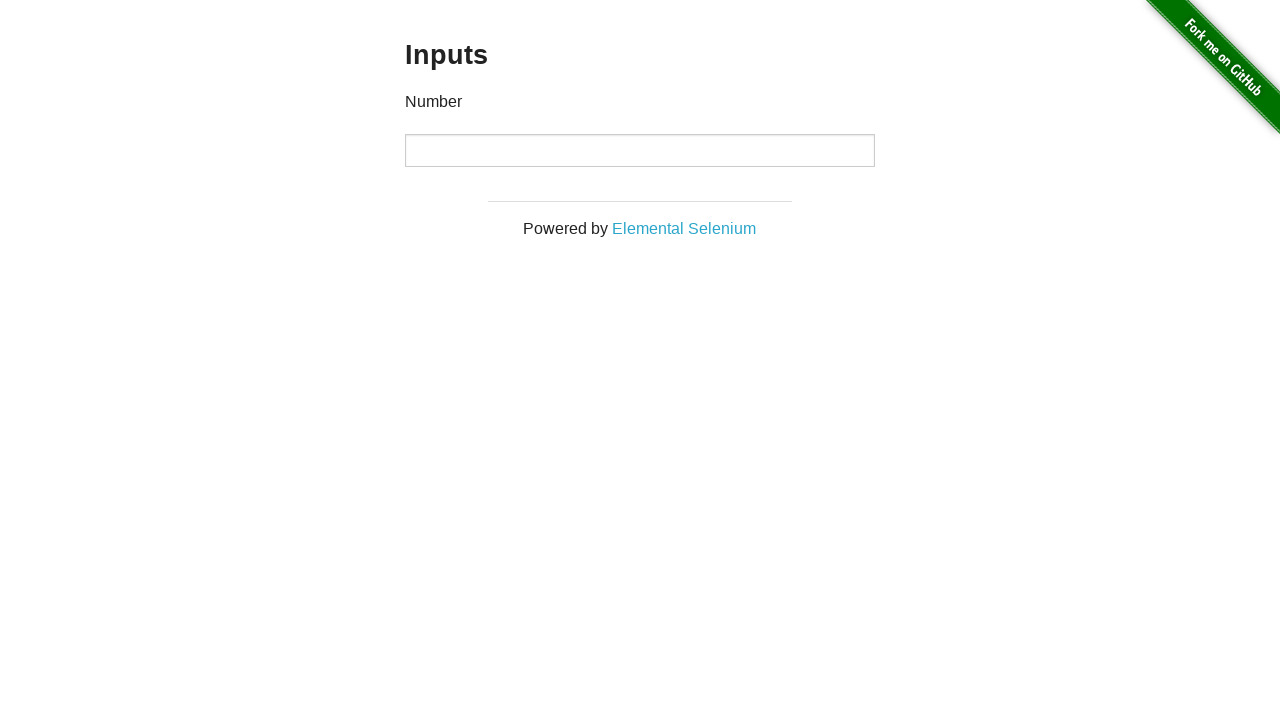

Verified page heading is 'Inputs'
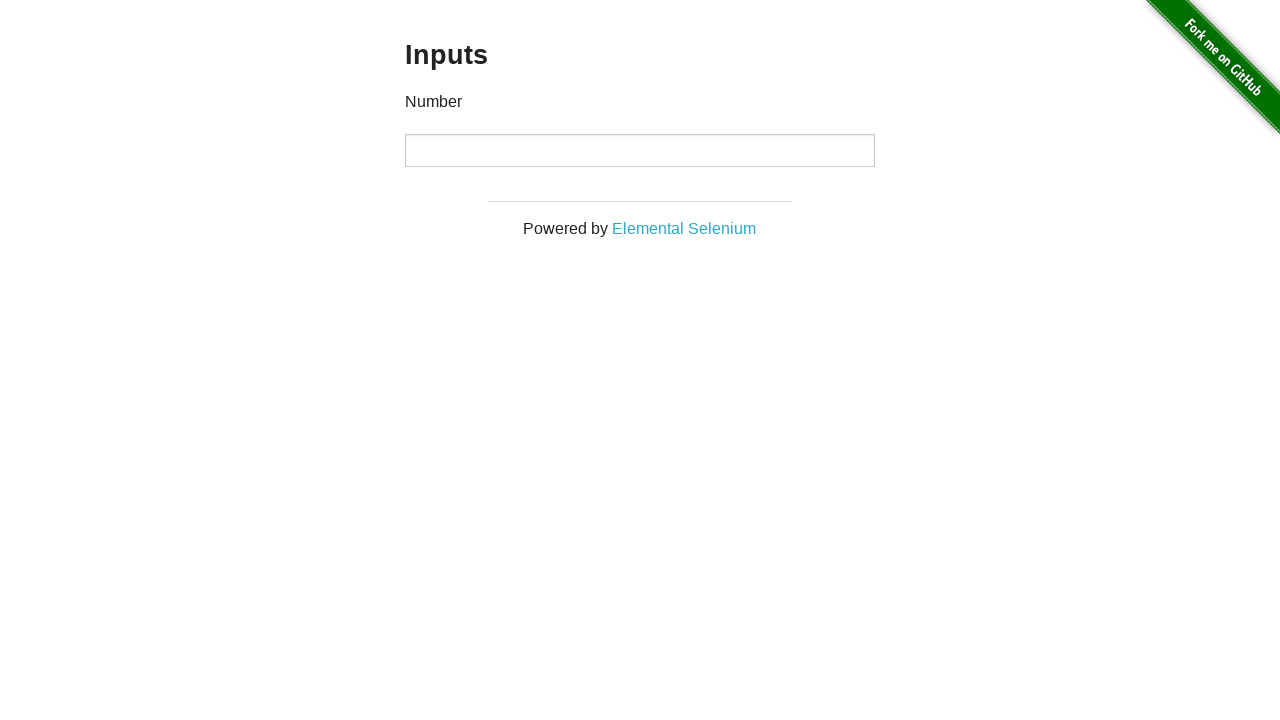

Filled number input field with value '50' on input[type='number']
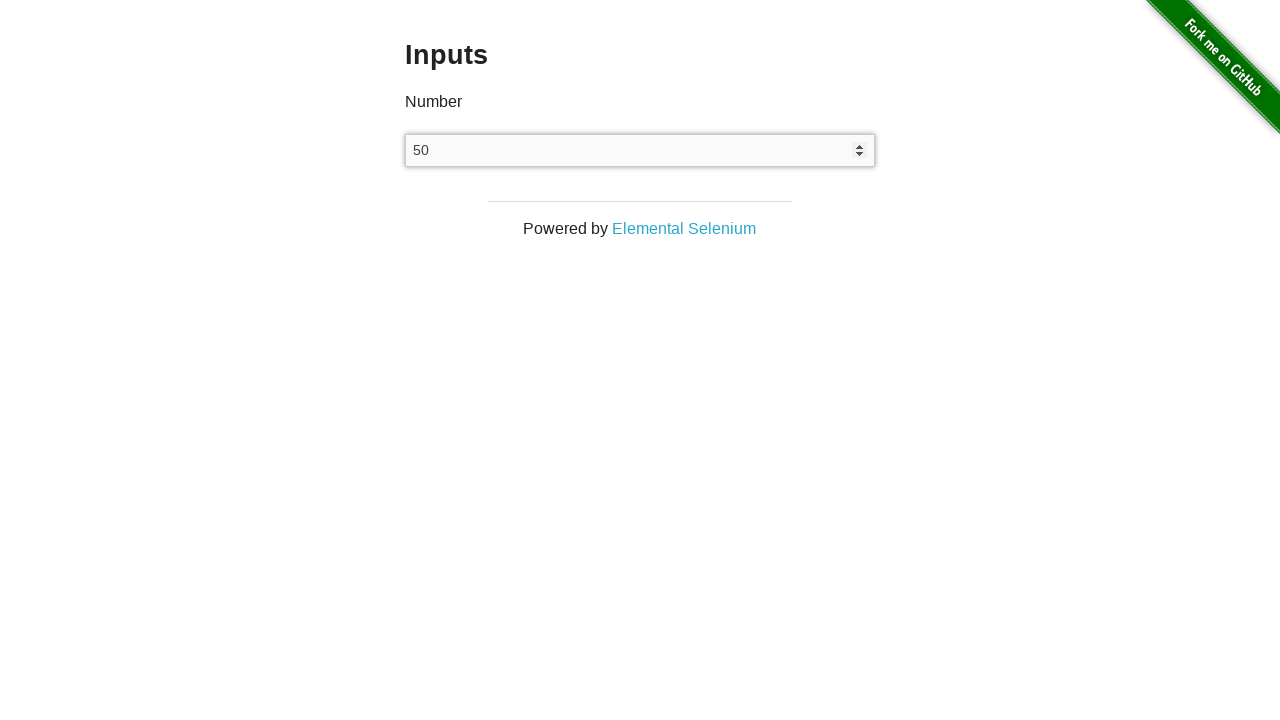

Verified that input field contains the value '50'
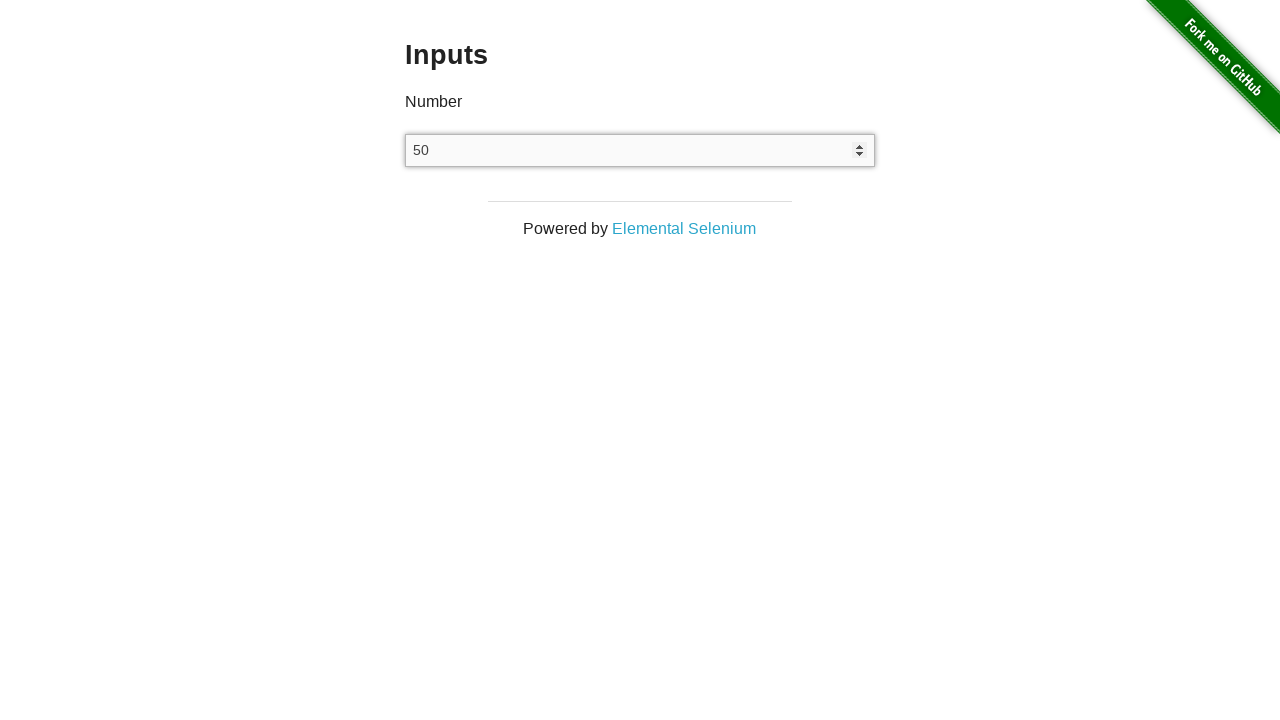

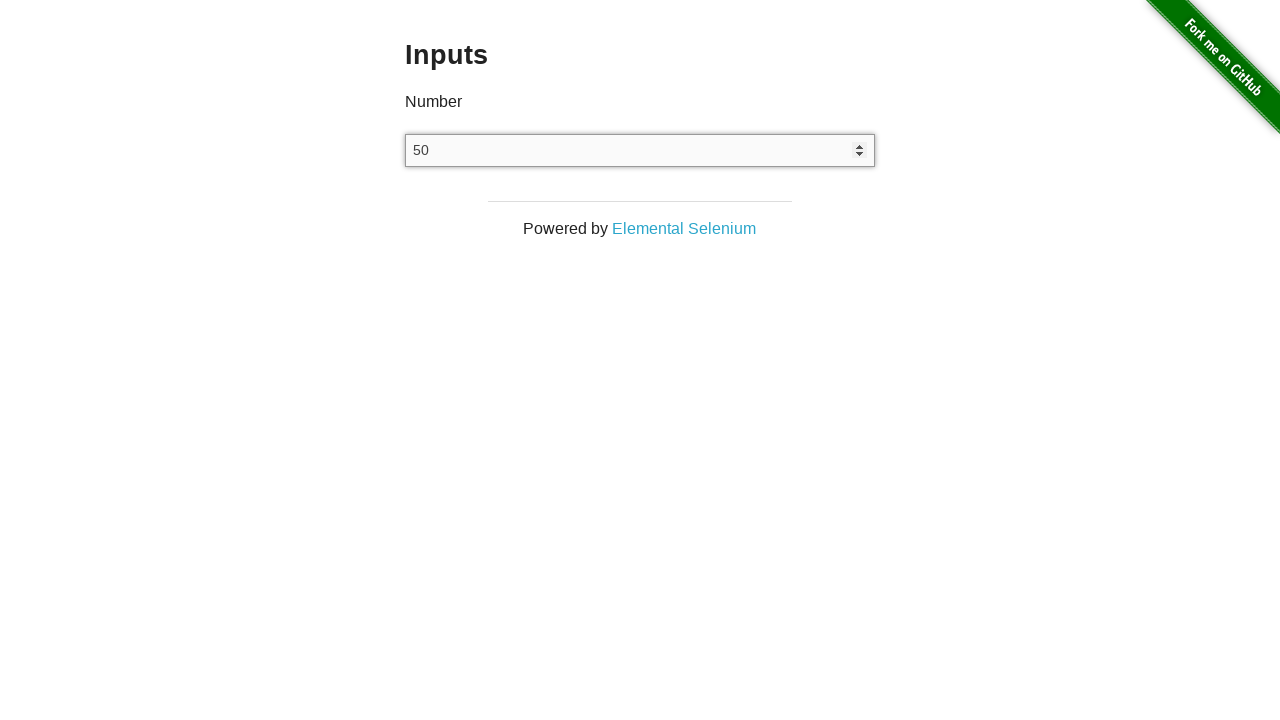